Tests nested iframe functionality by navigating to nested iframe section and entering text in the inner iframe

Starting URL: https://demo.automationtesting.in/Frames.html

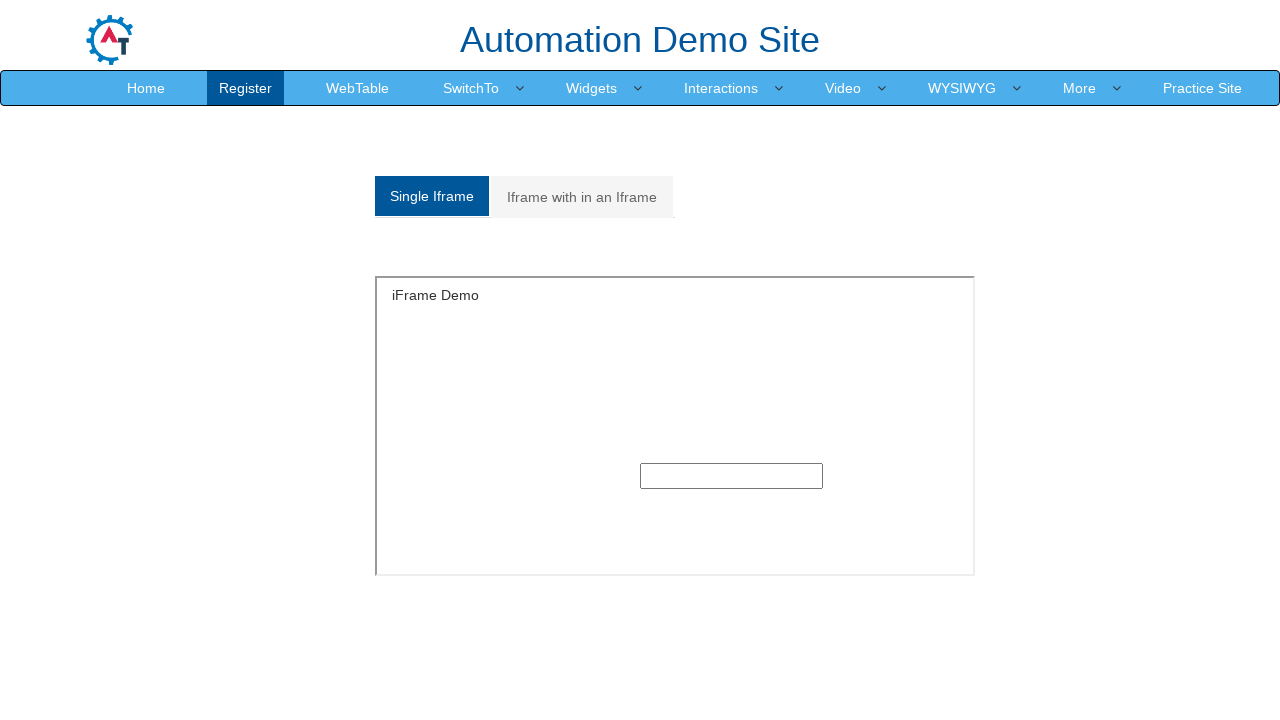

Clicked on 'Iframe with in an Iframe' tab at (582, 197) on a[href='#Multiple']
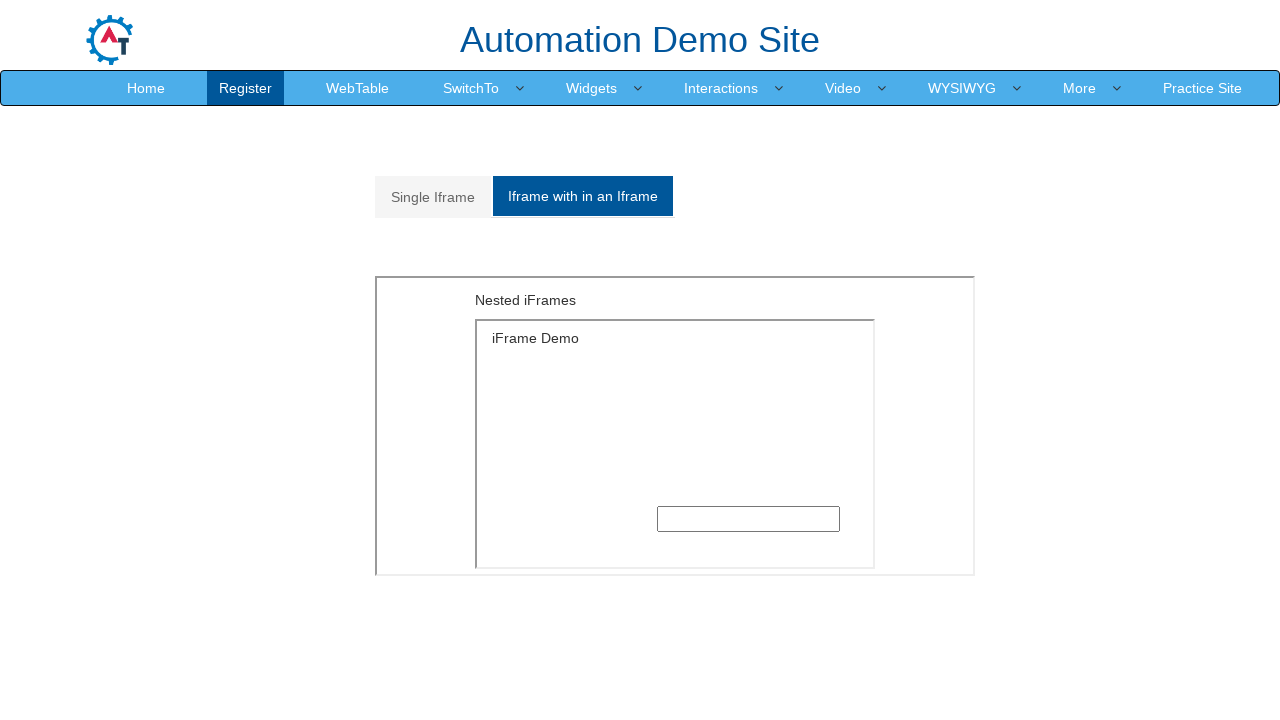

Located outer iframe with src='MultipleFrames.html'
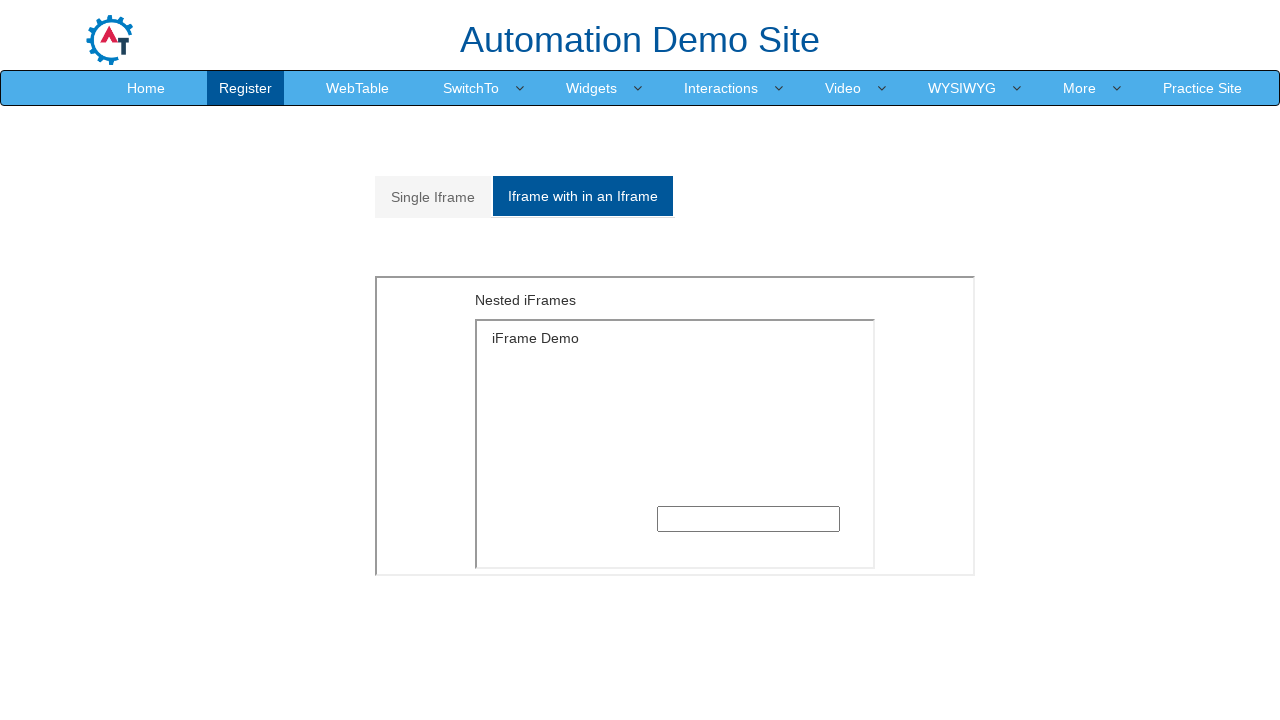

Located inner iframe with src='SingleFrame.html' within outer iframe
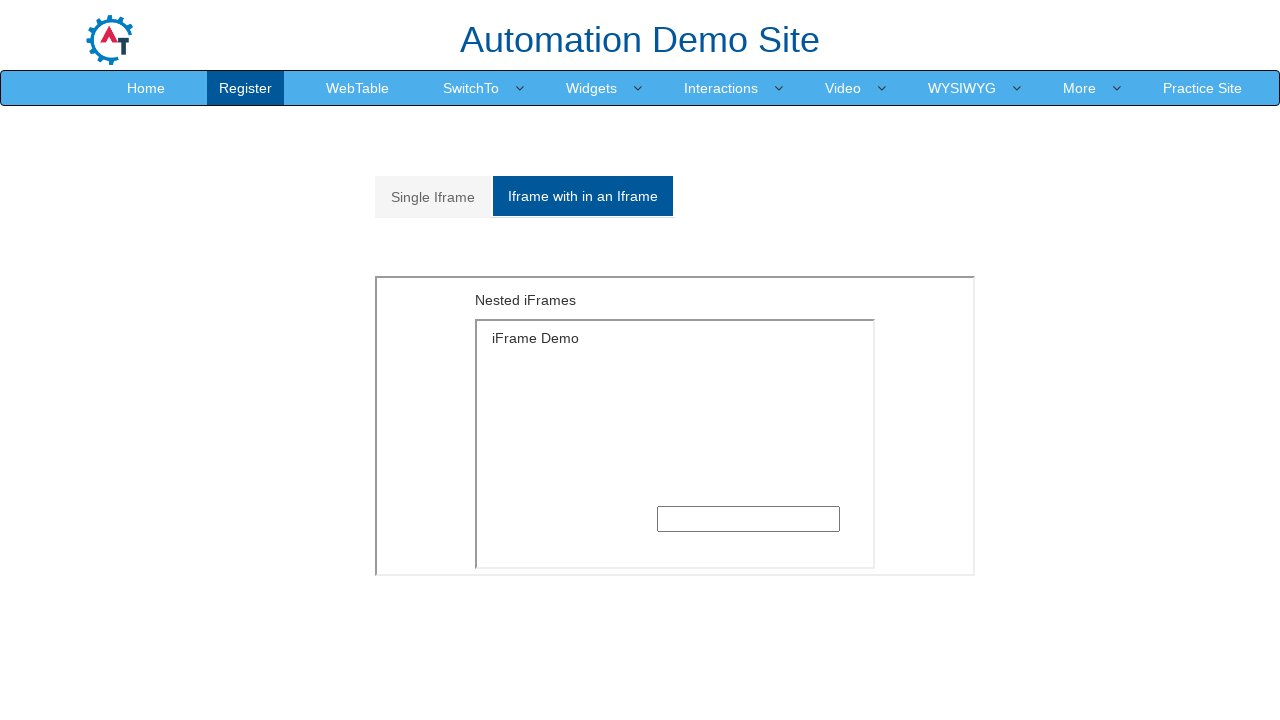

Entered 'khaled' in text input field within nested iframe on iframe[src='MultipleFrames.html'] >> internal:control=enter-frame >> iframe[src=
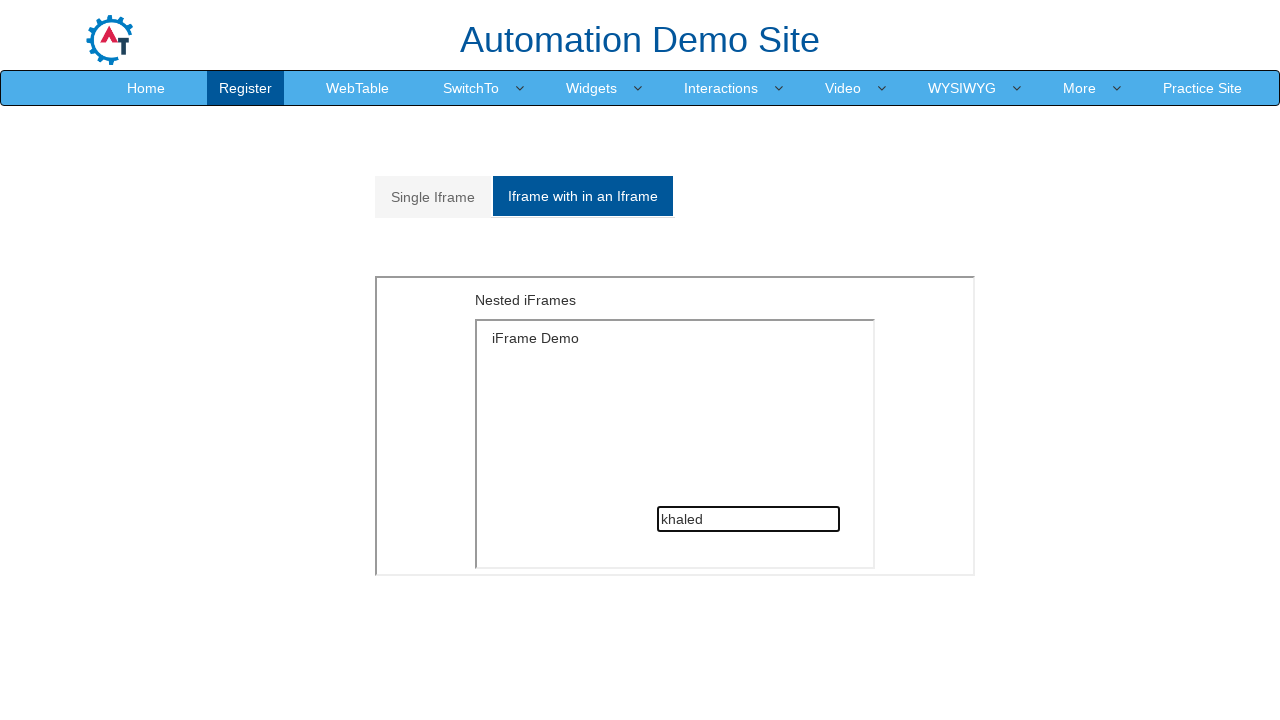

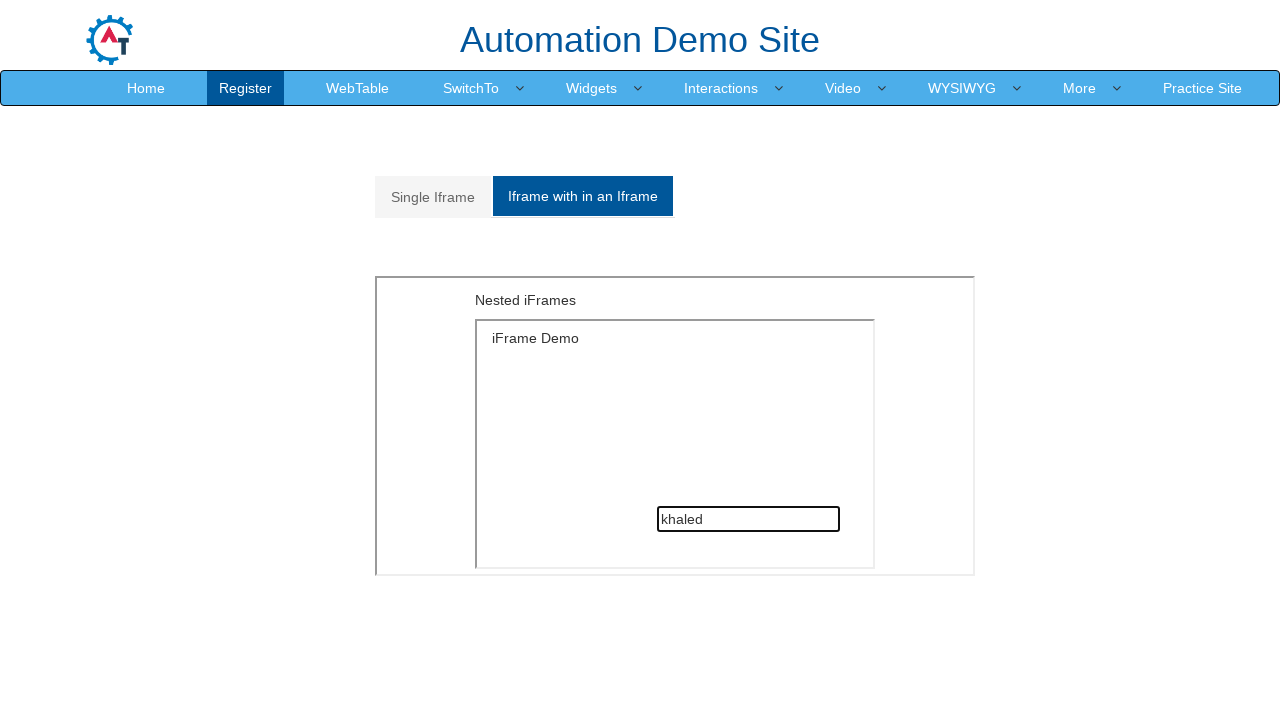